Tests handling of delayed page transitions triggered by JavaScript setTimeout, polling the page title until navigation completes.

Starting URL: http://guinea-pig.webdriver.io

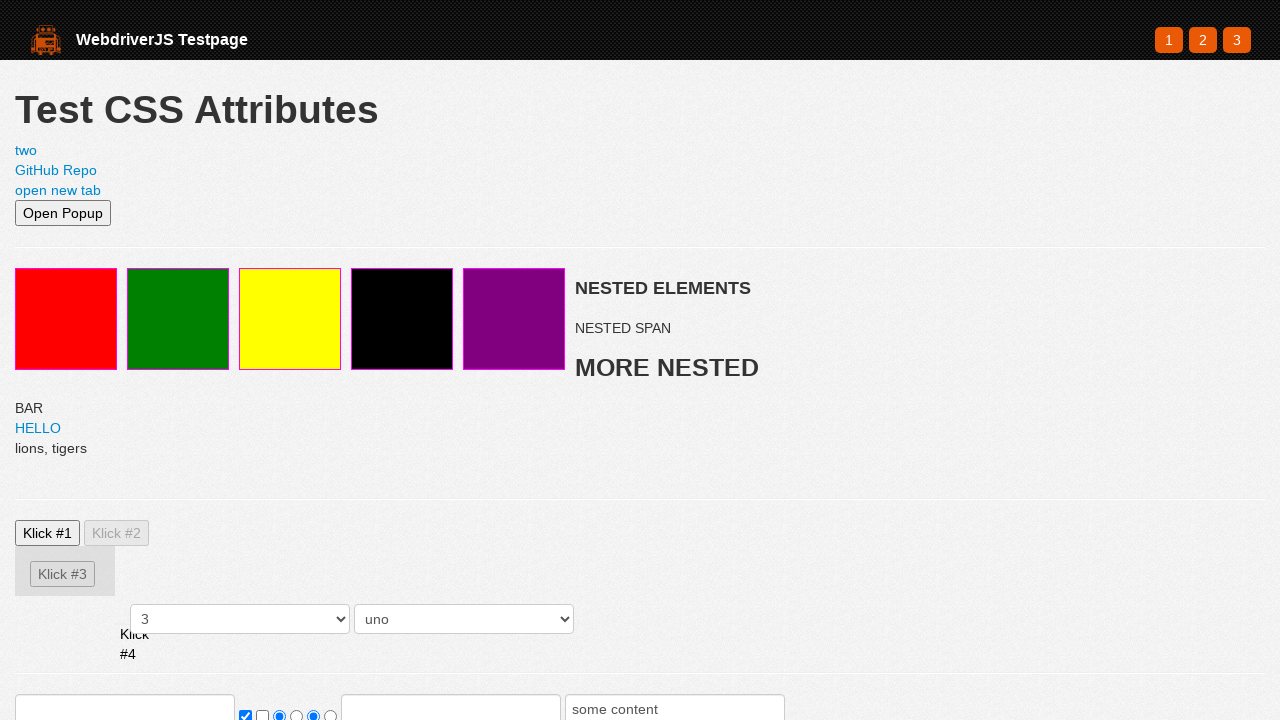

Executed JavaScript to trigger delayed navigation to GitHub after 200ms
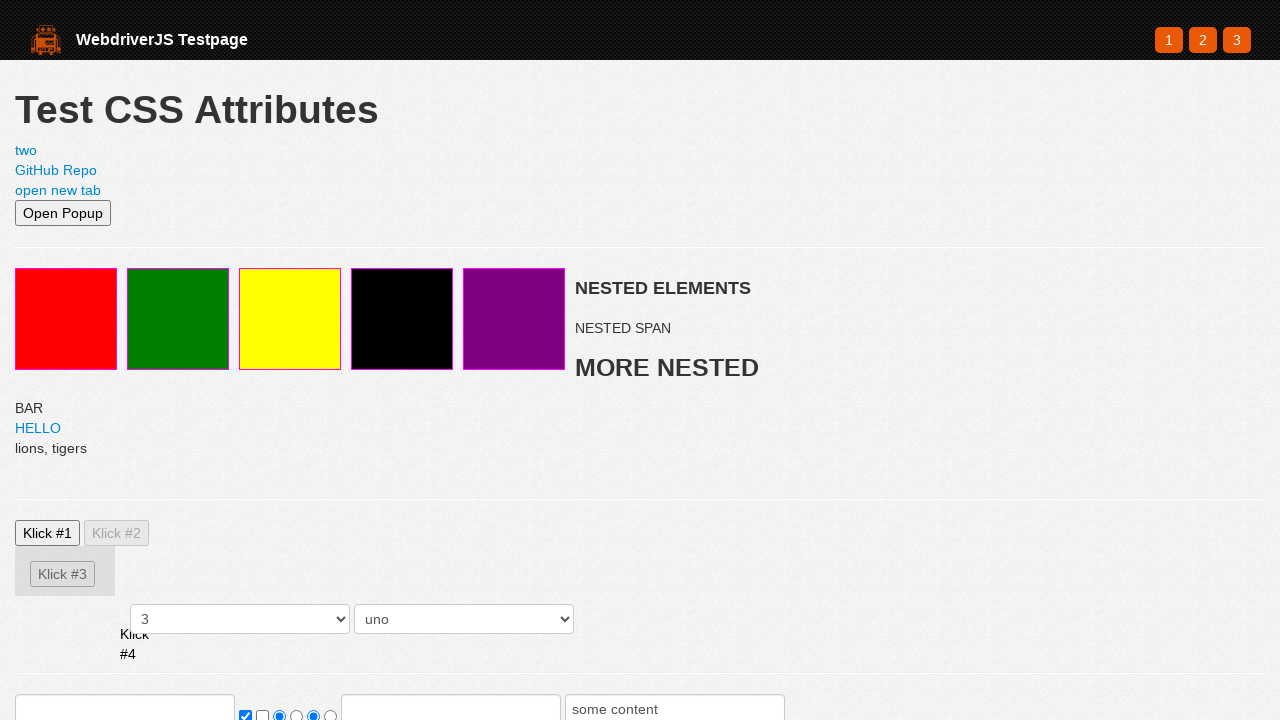

Waited for navigation to GitHub URL to complete
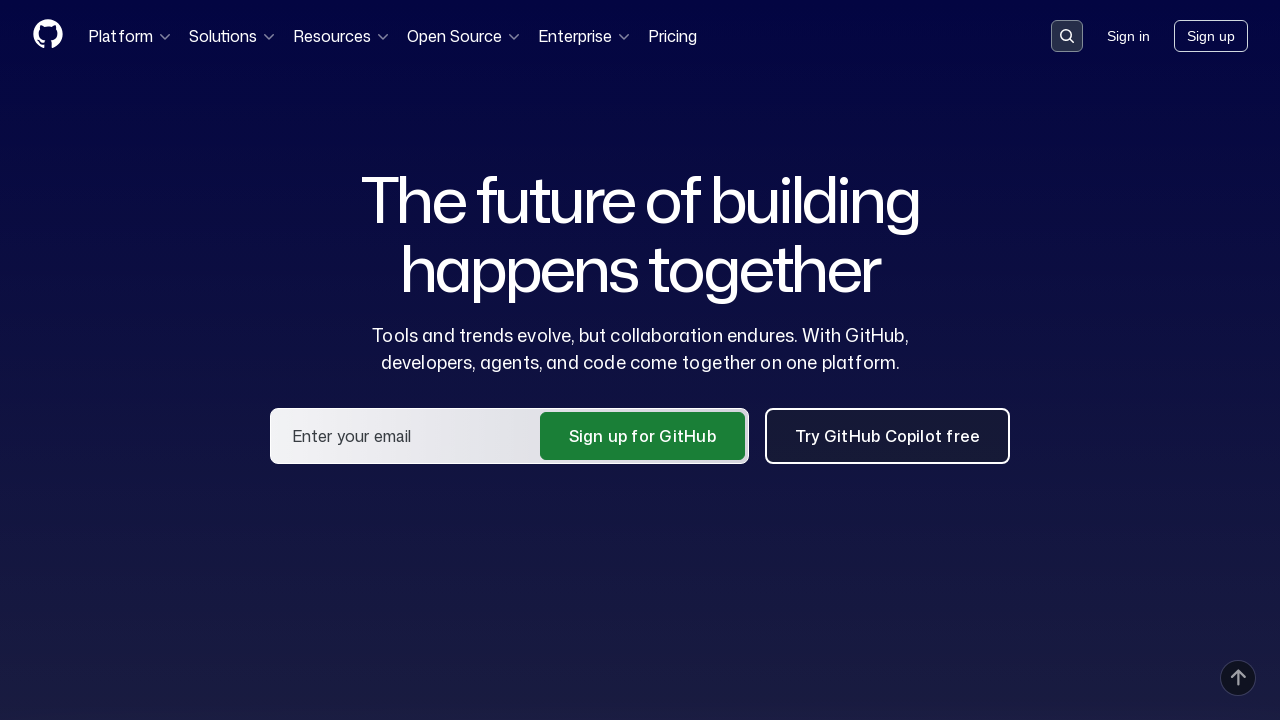

Verified that page title contains 'GitHub'
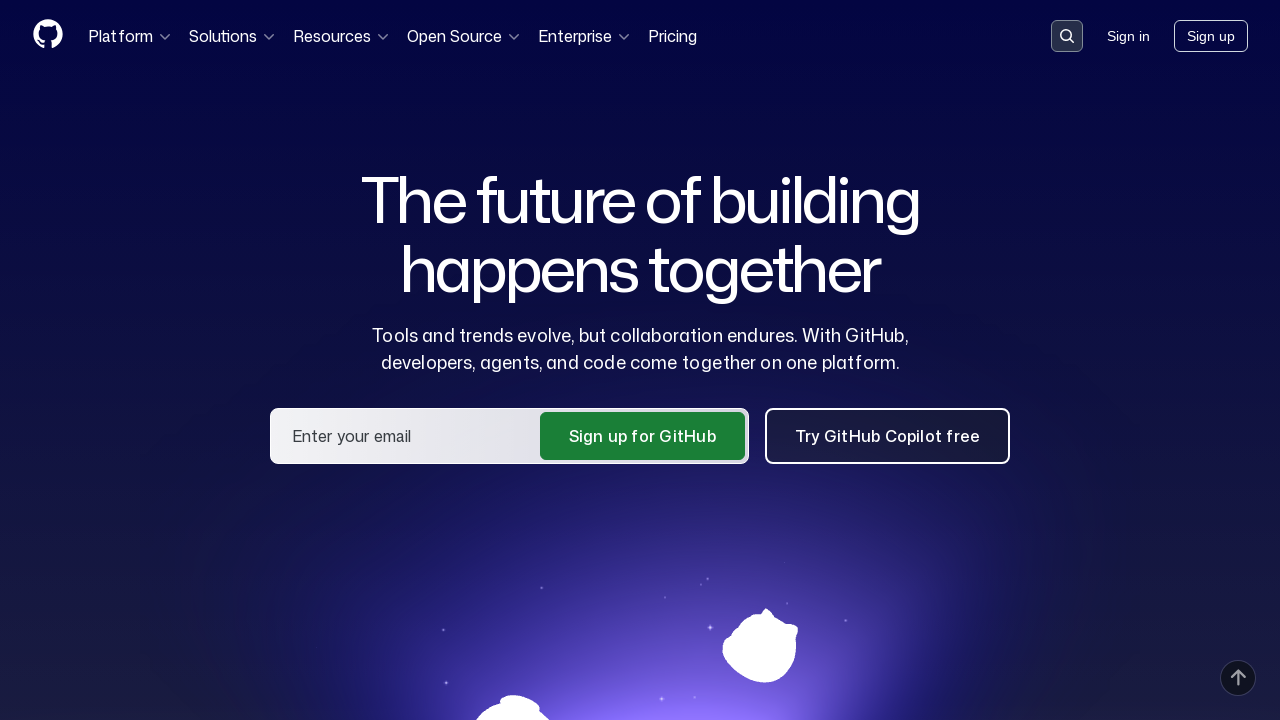

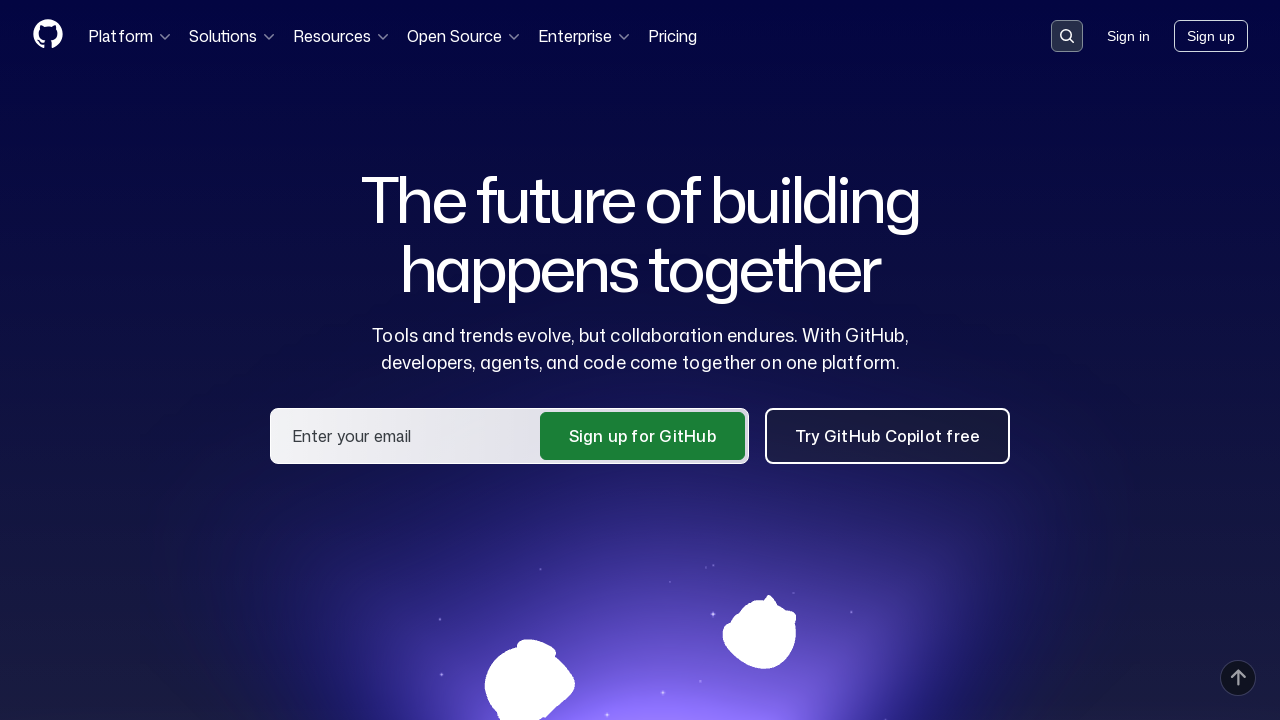